Tests JavaScript alert handling by clicking a button that triggers a JS alert, retrieving the alert text, and accepting the alert.

Starting URL: https://the-internet.herokuapp.com/javascript_alerts

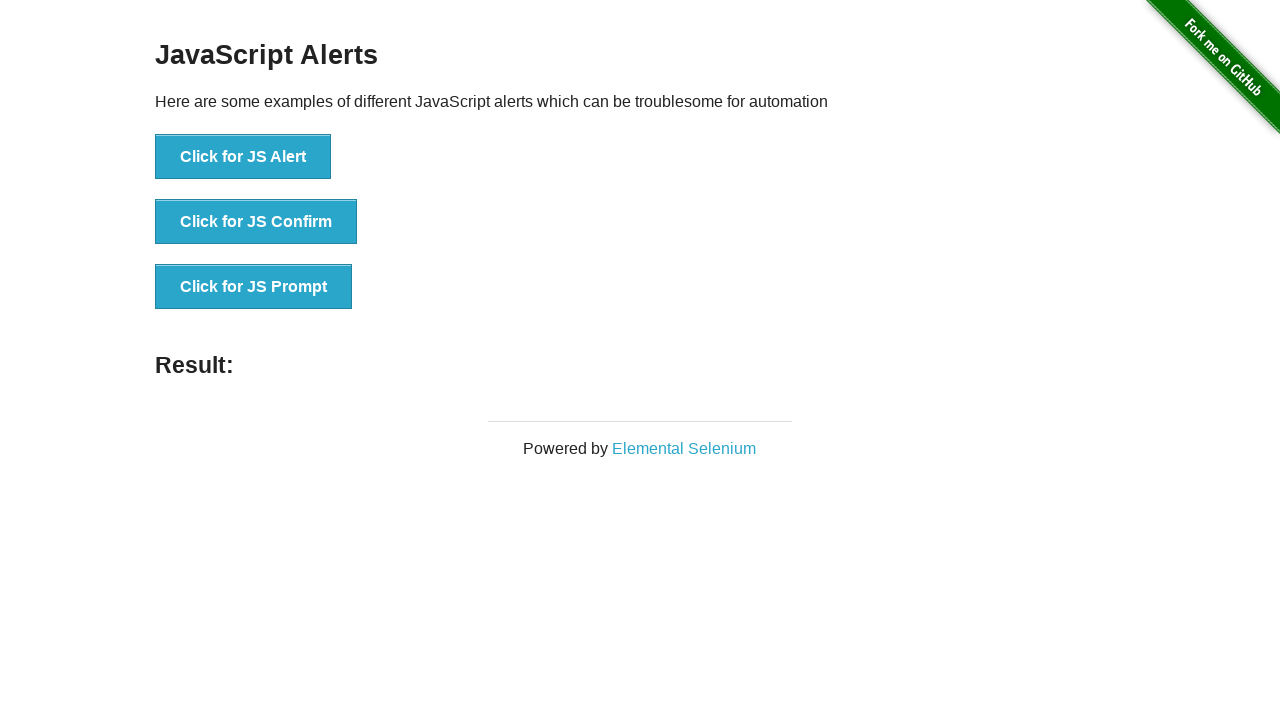

Clicked the 'Click for JS Alert' button at (243, 157) on xpath=//button[text()='Click for JS Alert']
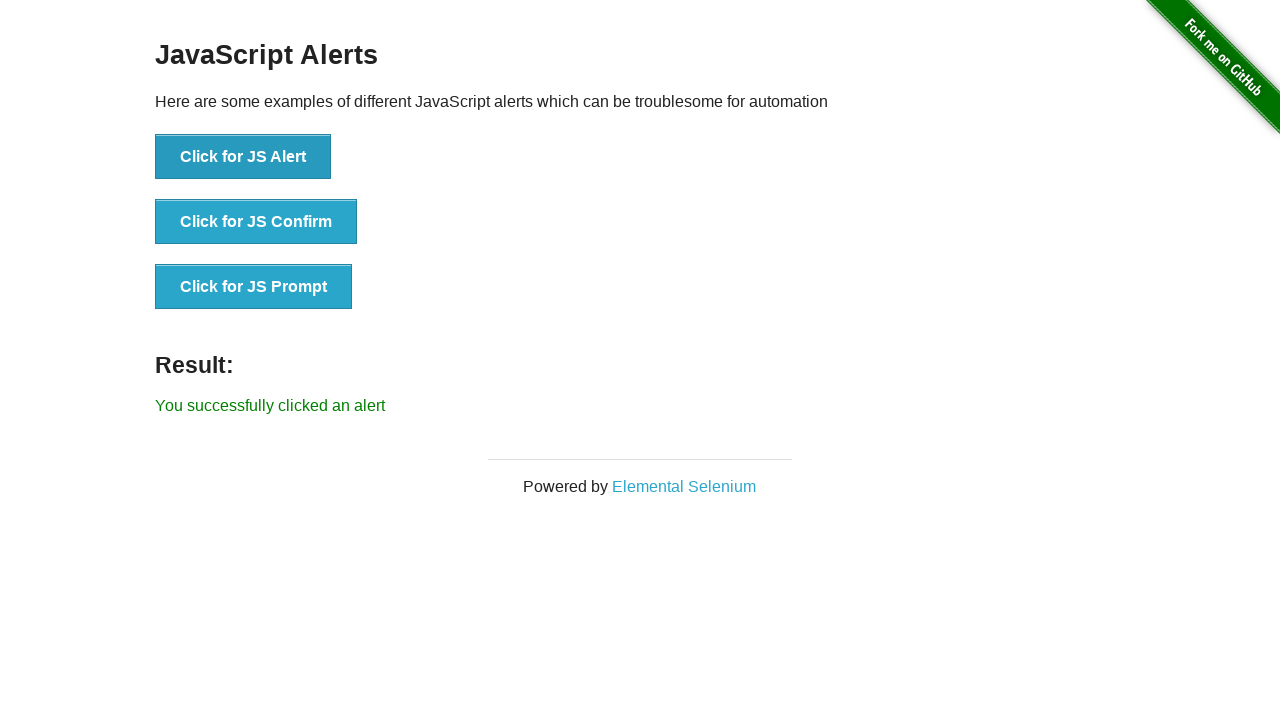

Set up dialog handler to accept alerts
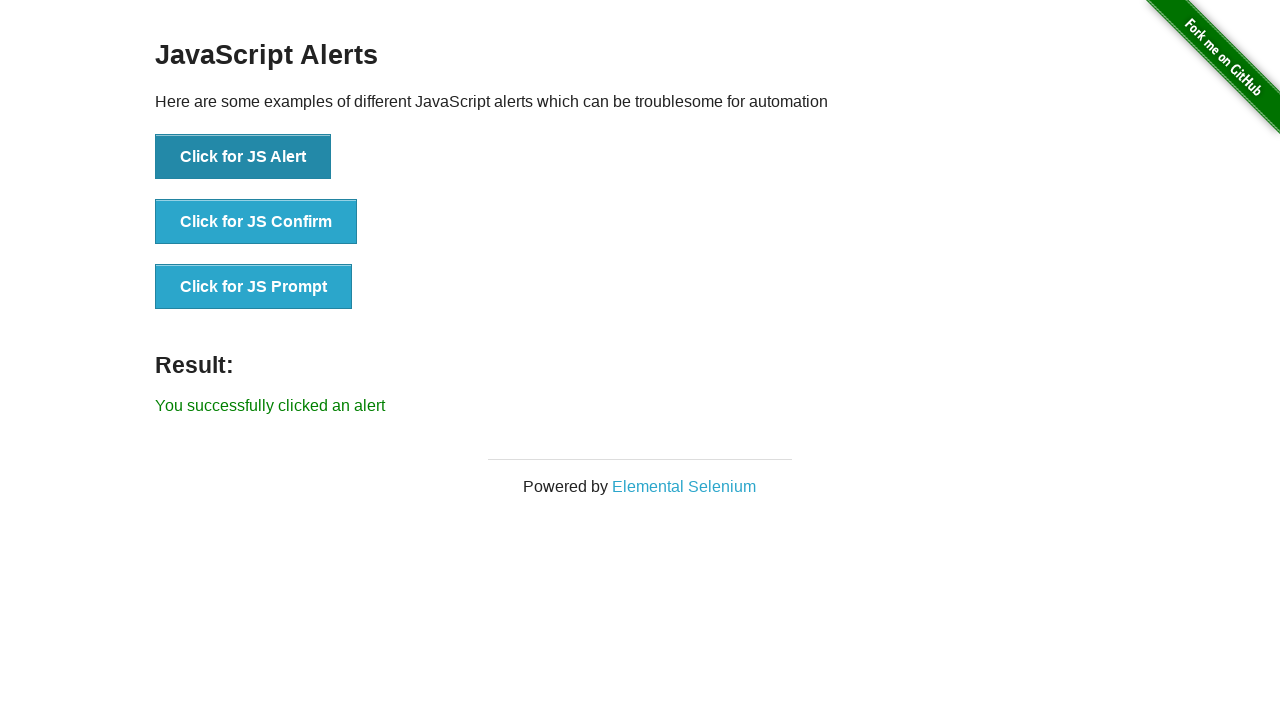

Clicked the 'Click for JS Alert' button again with handler active at (243, 157) on xpath=//button[text()='Click for JS Alert']
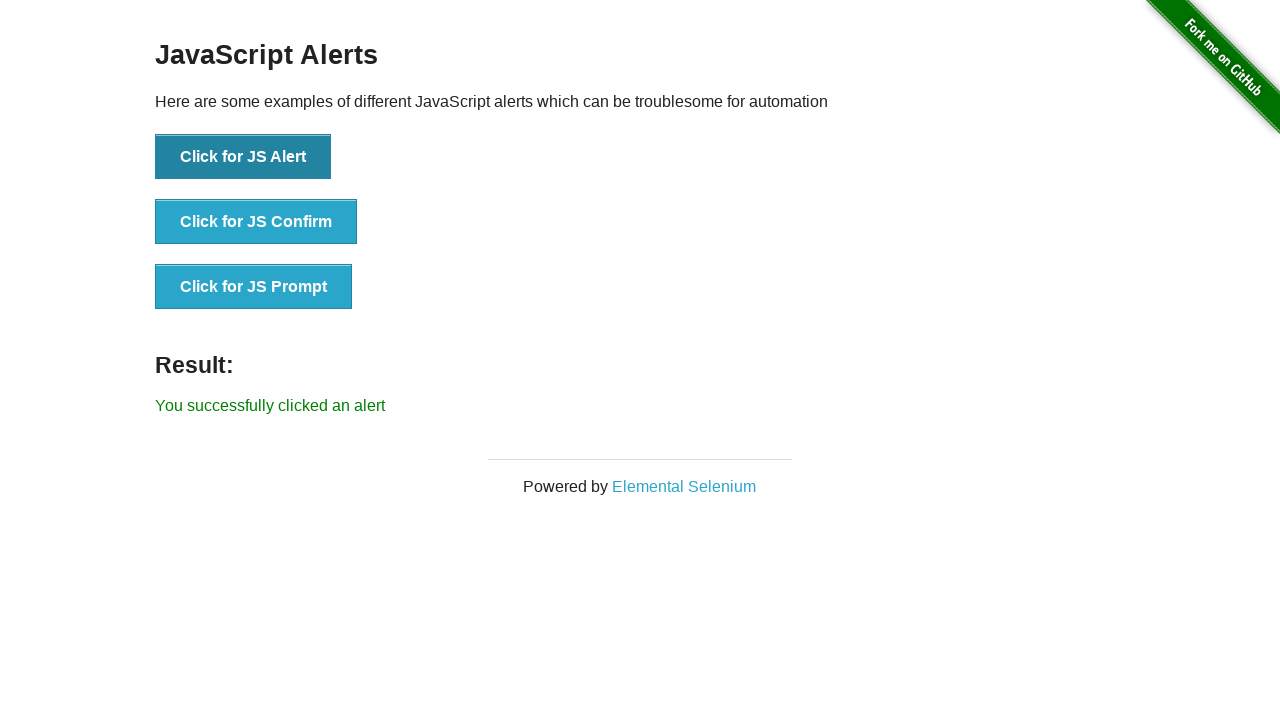

Alert was accepted and result message appeared
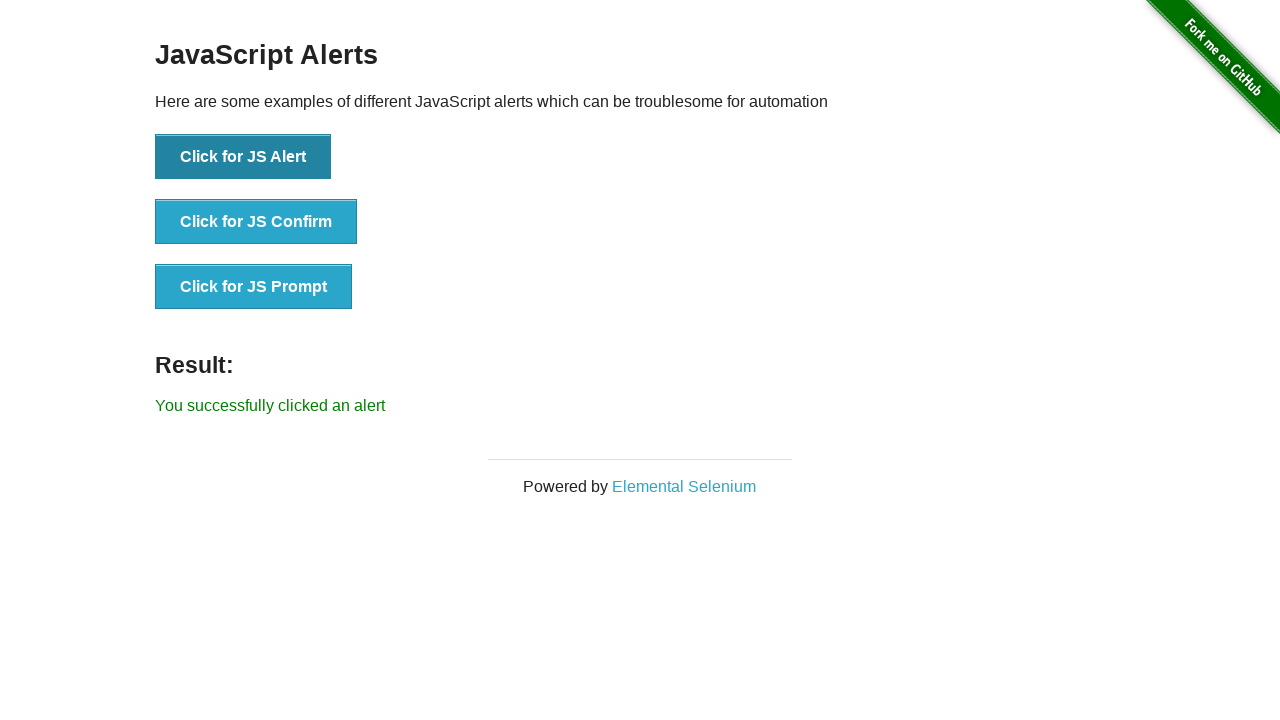

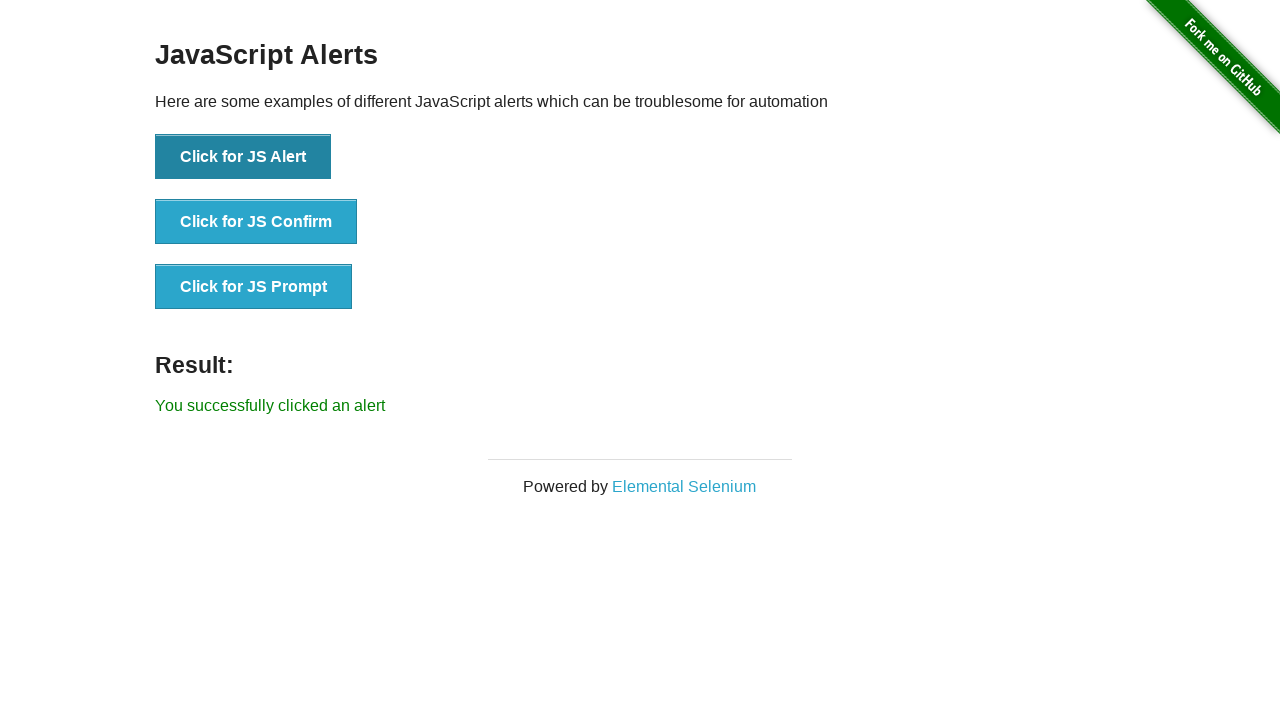